Tests dismissing a JavaScript confirm dialog by clicking Cancel and verifying the result message

Starting URL: https://the-internet.herokuapp.com/javascript_alerts

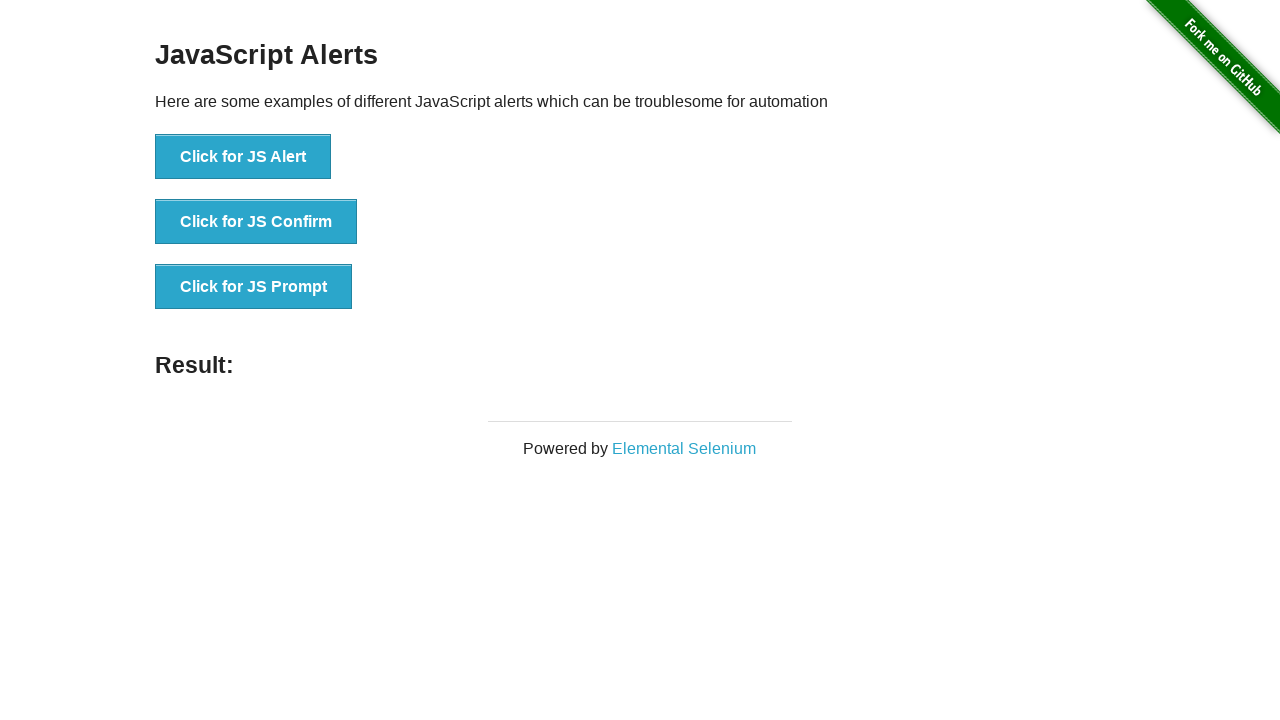

Clicked button to trigger JS Confirm dialog at (256, 222) on button[onclick='jsConfirm()']
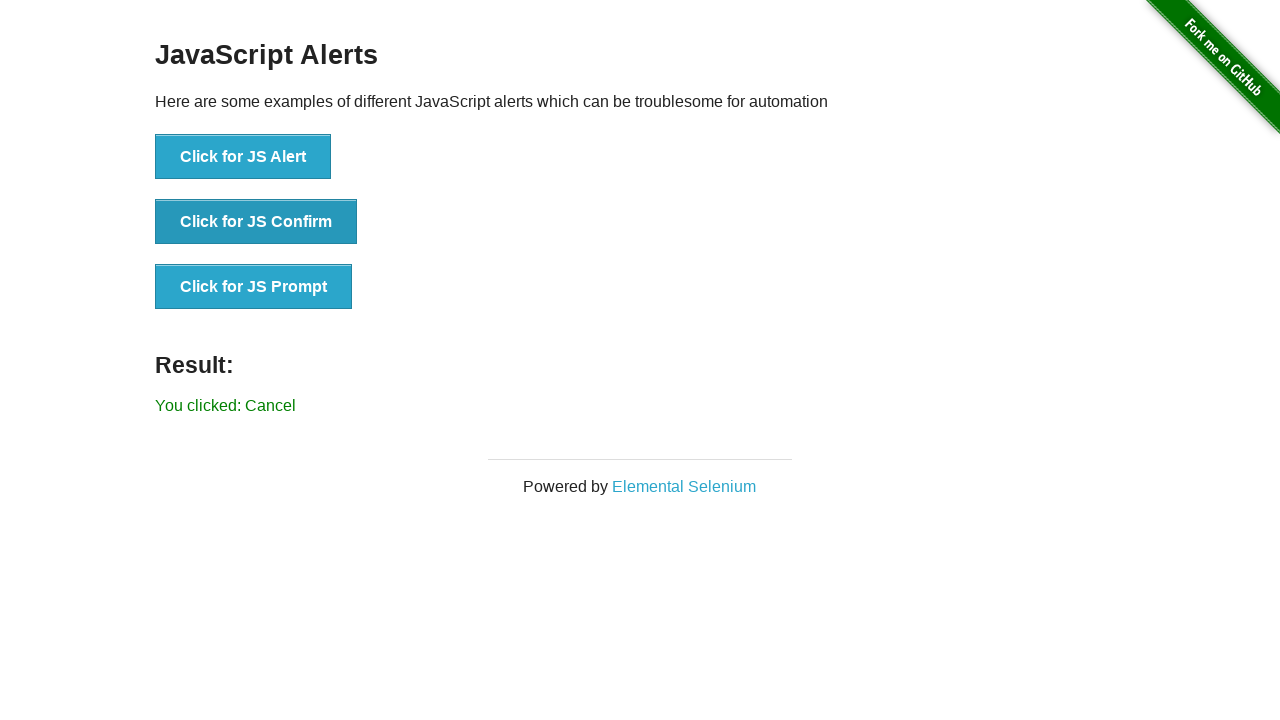

Set up dialog handler to dismiss confirm dialog
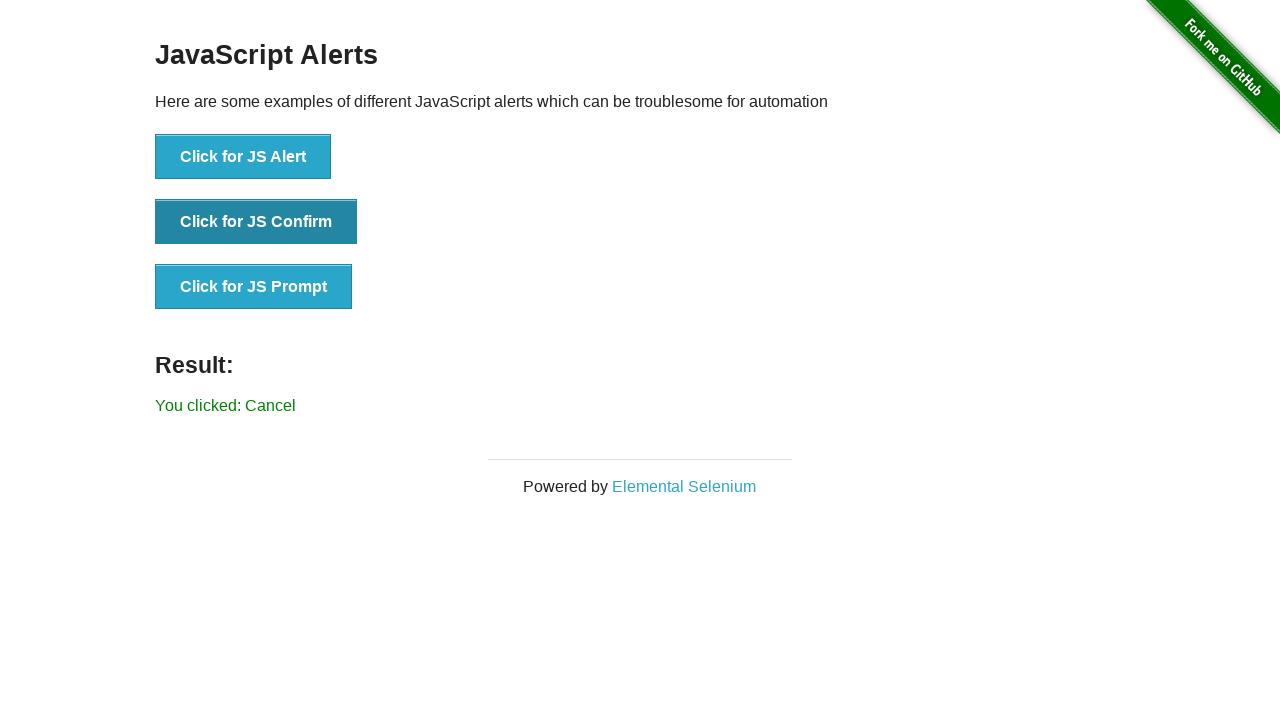

Located result message element
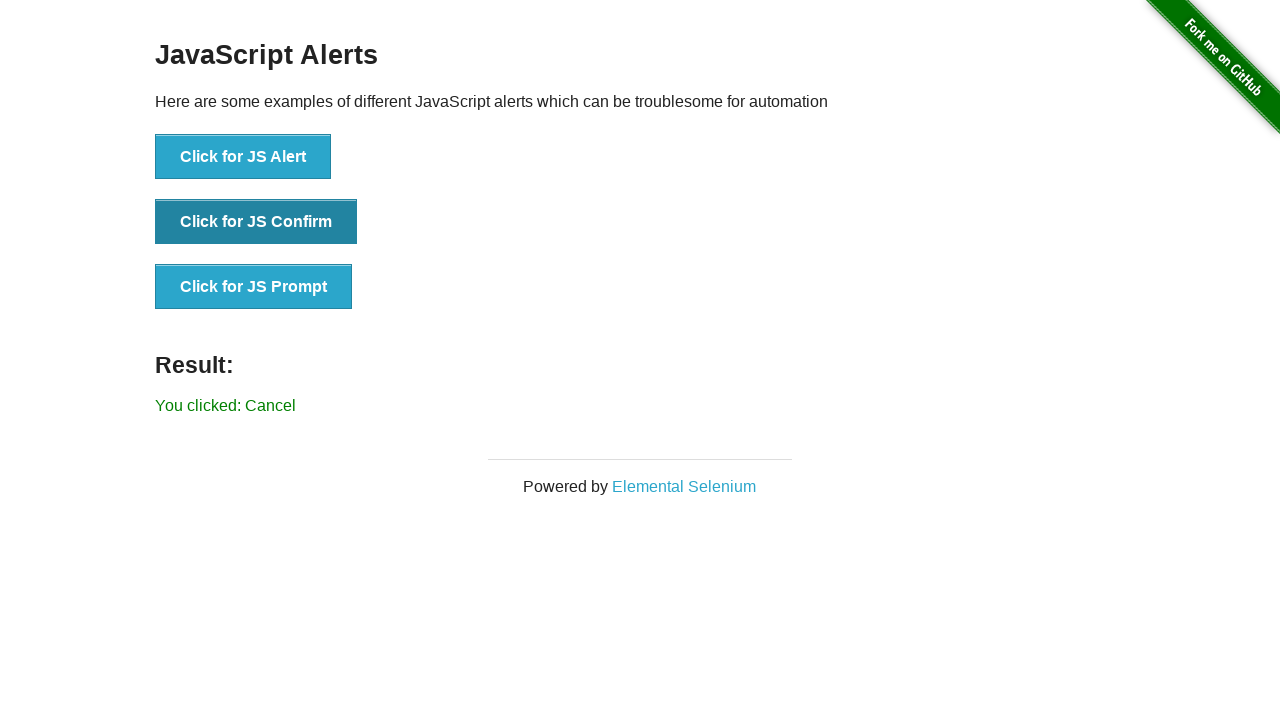

Verified result message does not contain 'successfully' after dismissing confirm dialog
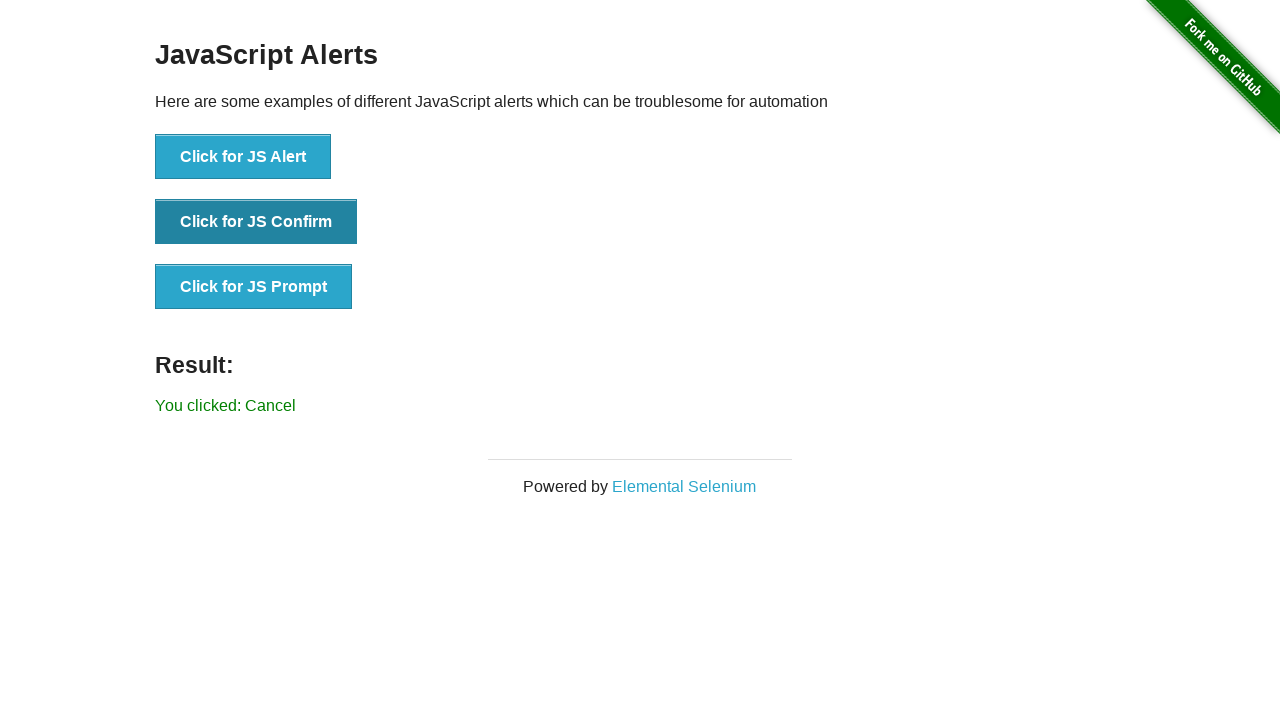

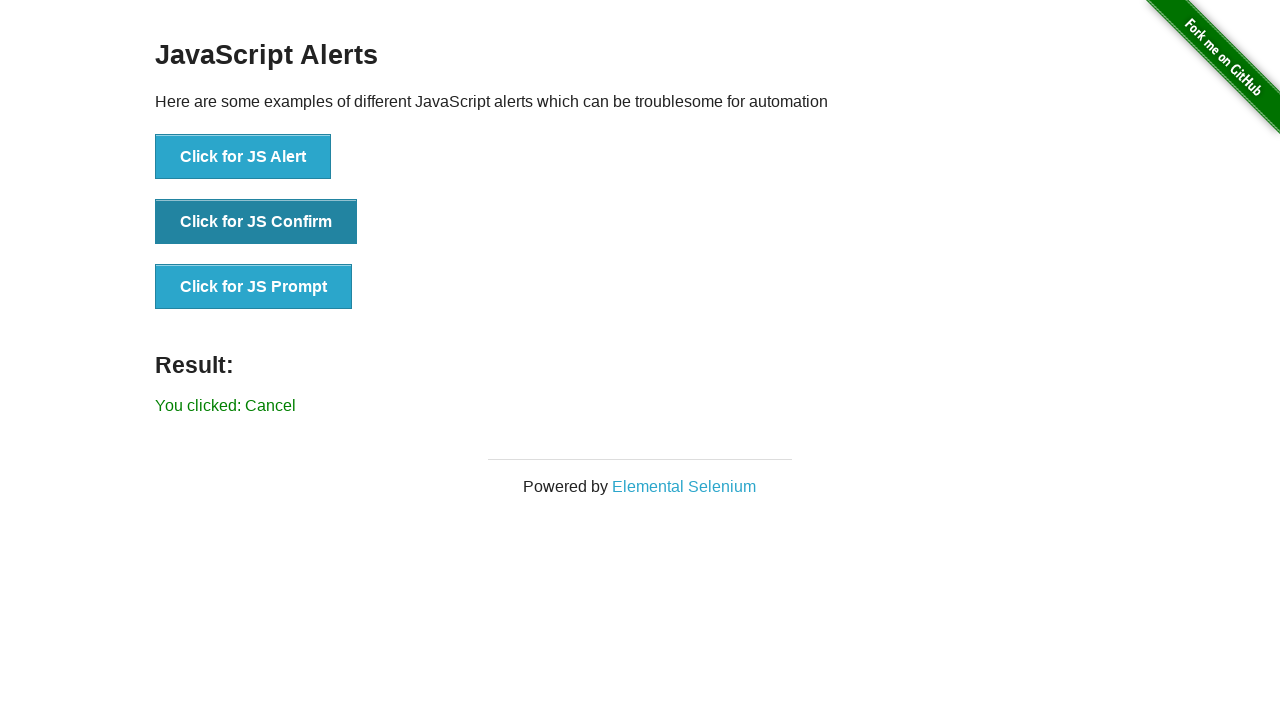